Tests browser window handling by opening new windows, switching between them, and closing specific windows based on their URL

Starting URL: https://demoqa.com/browser-windows

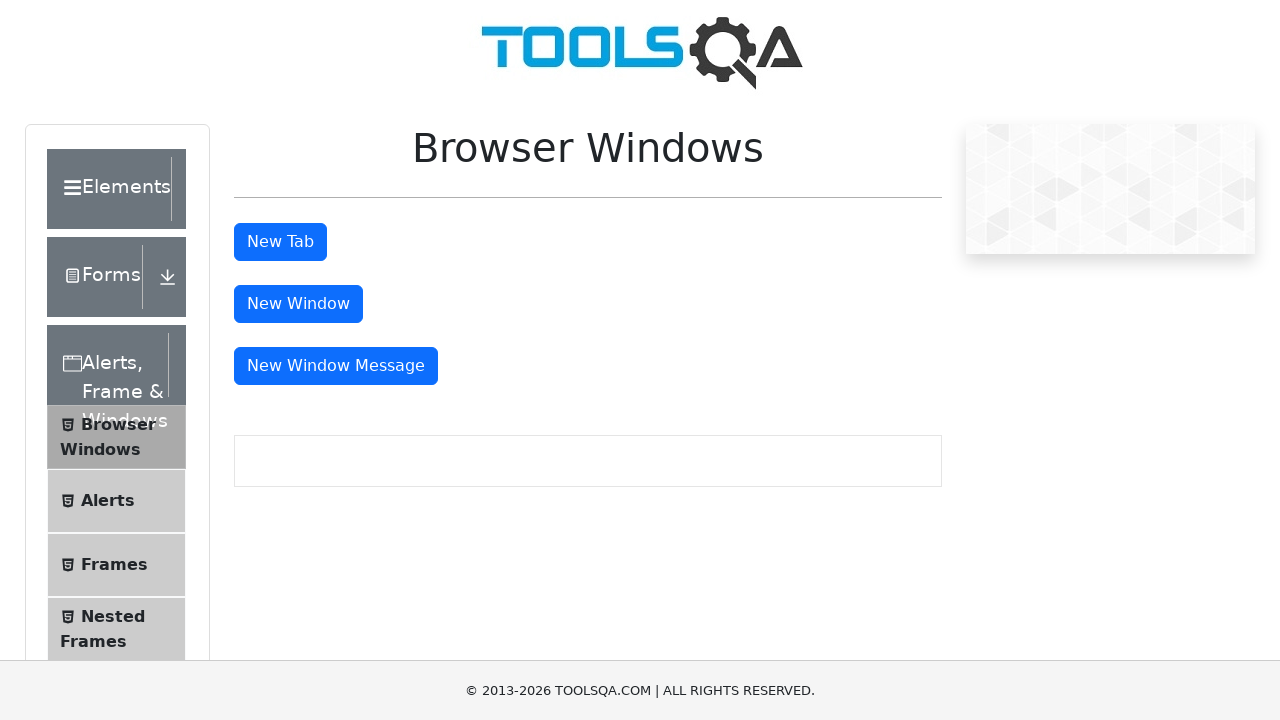

Clicked button to open new window at (298, 304) on #windowButton
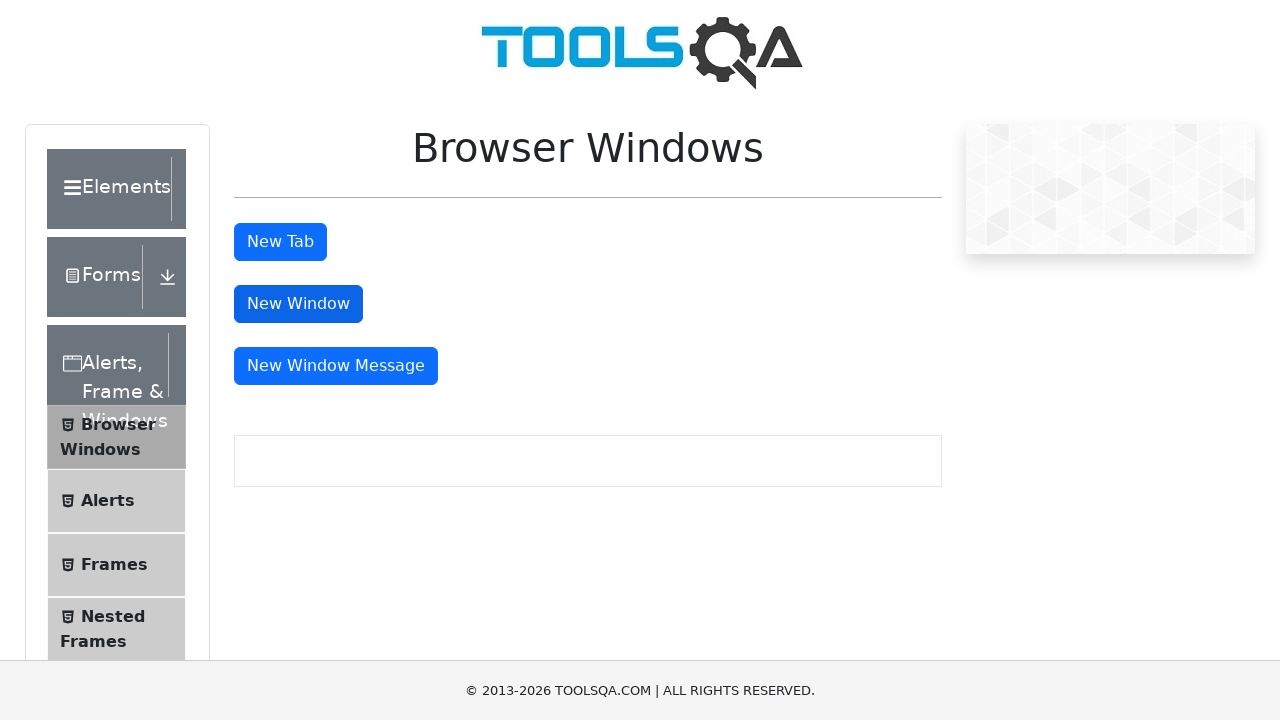

Clicked button to open message window at (336, 366) on #messageWindowButton
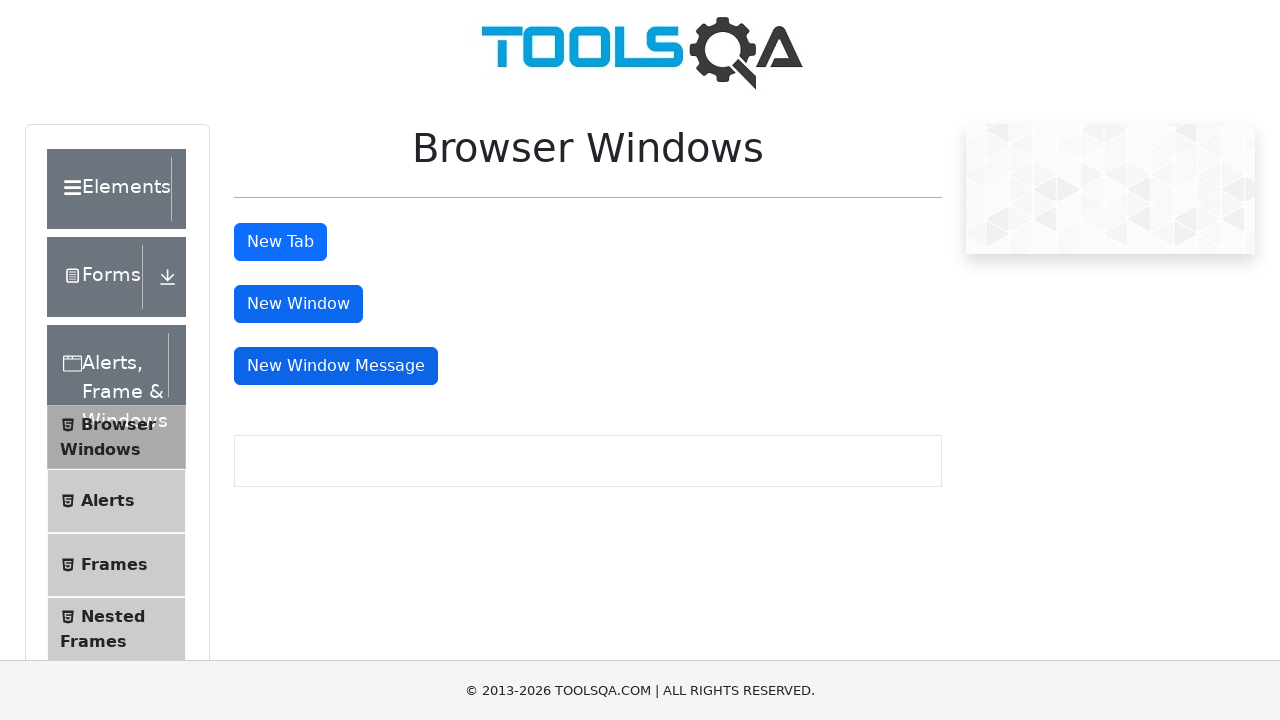

Retrieved all open window/page contexts
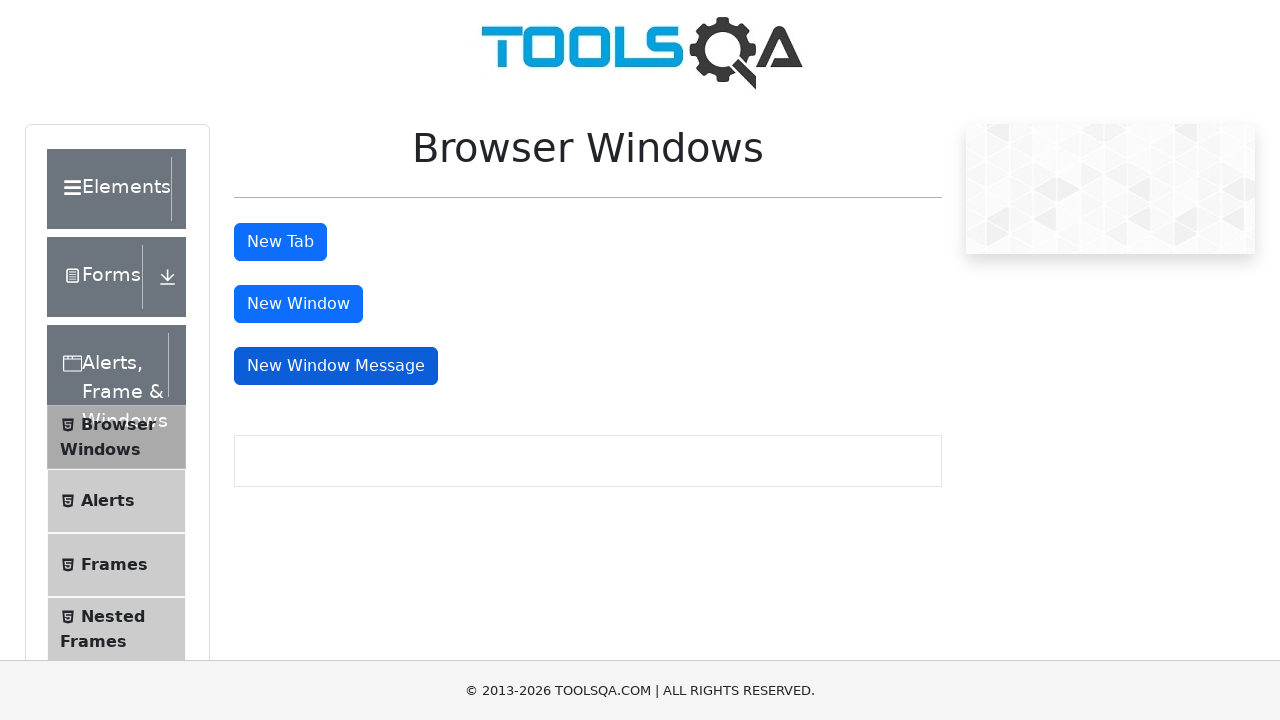

Closed window with URL https://demoqa.com/sample
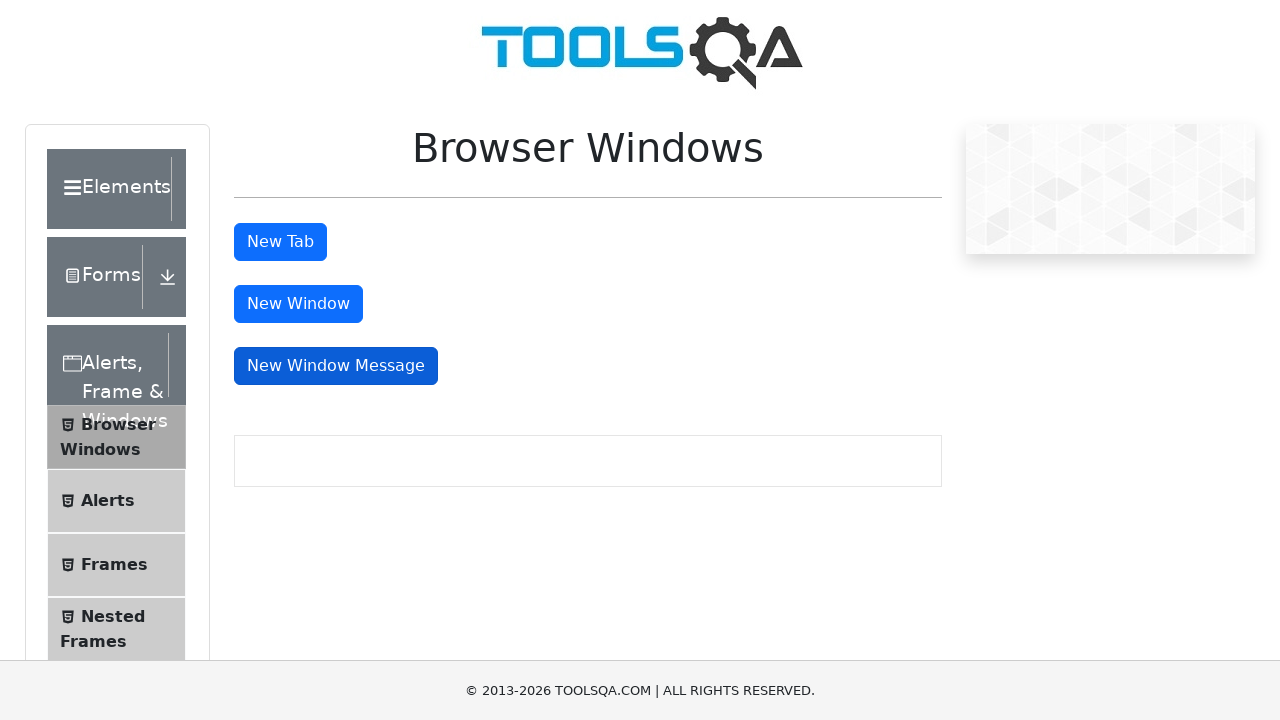

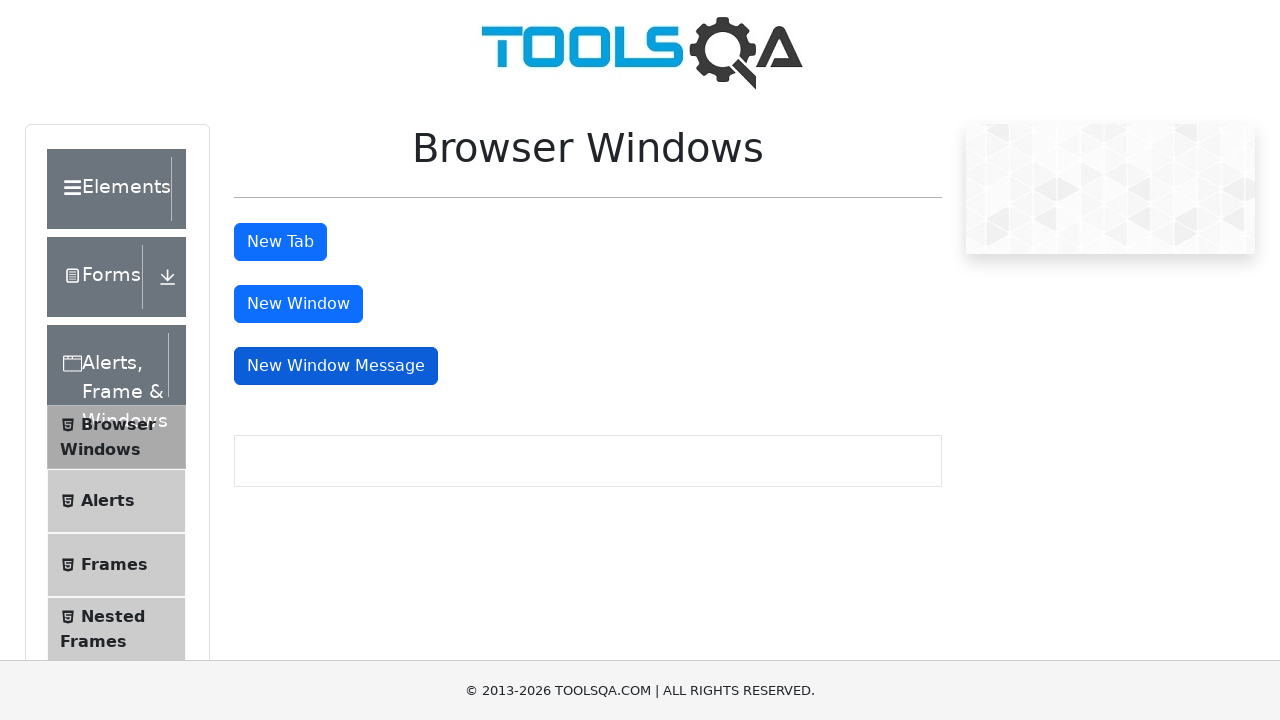